Tests various browser interactions including keyboard actions with shift key, drag and drop operations, mouse hover, and text input across multiple pages

Starting URL: https://awesomeqa.com/practice.html

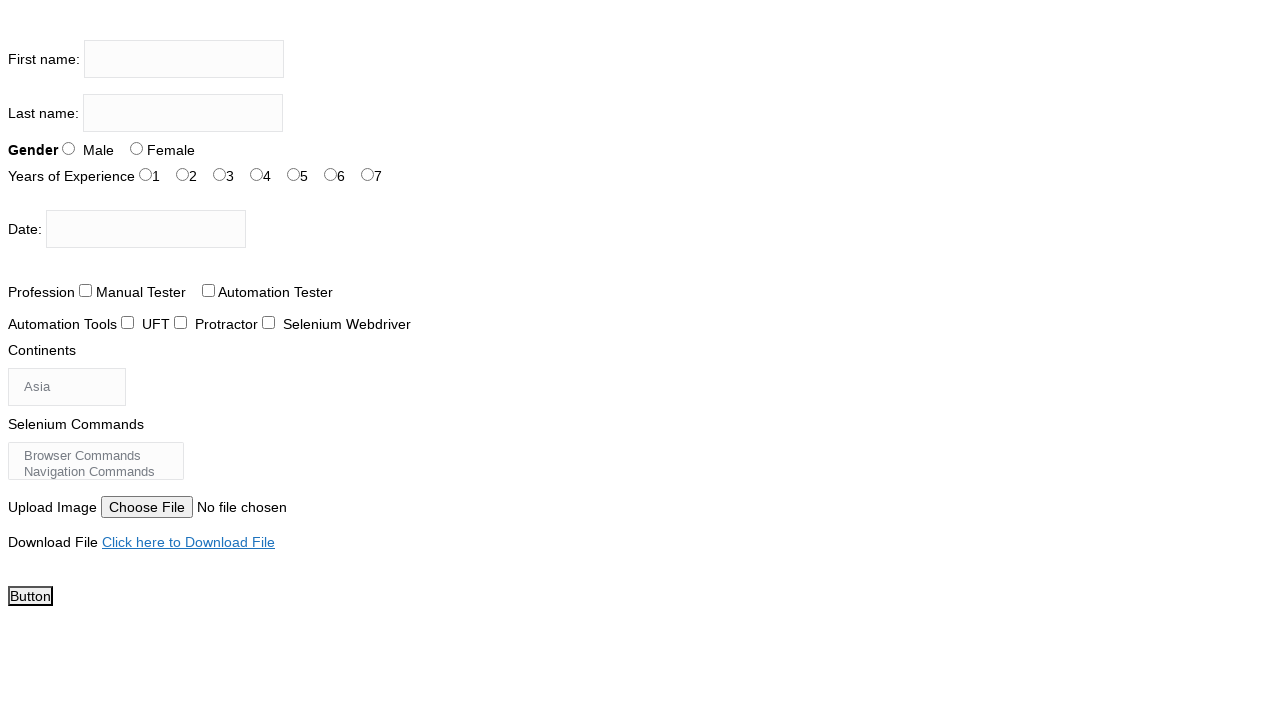

Located first name input field
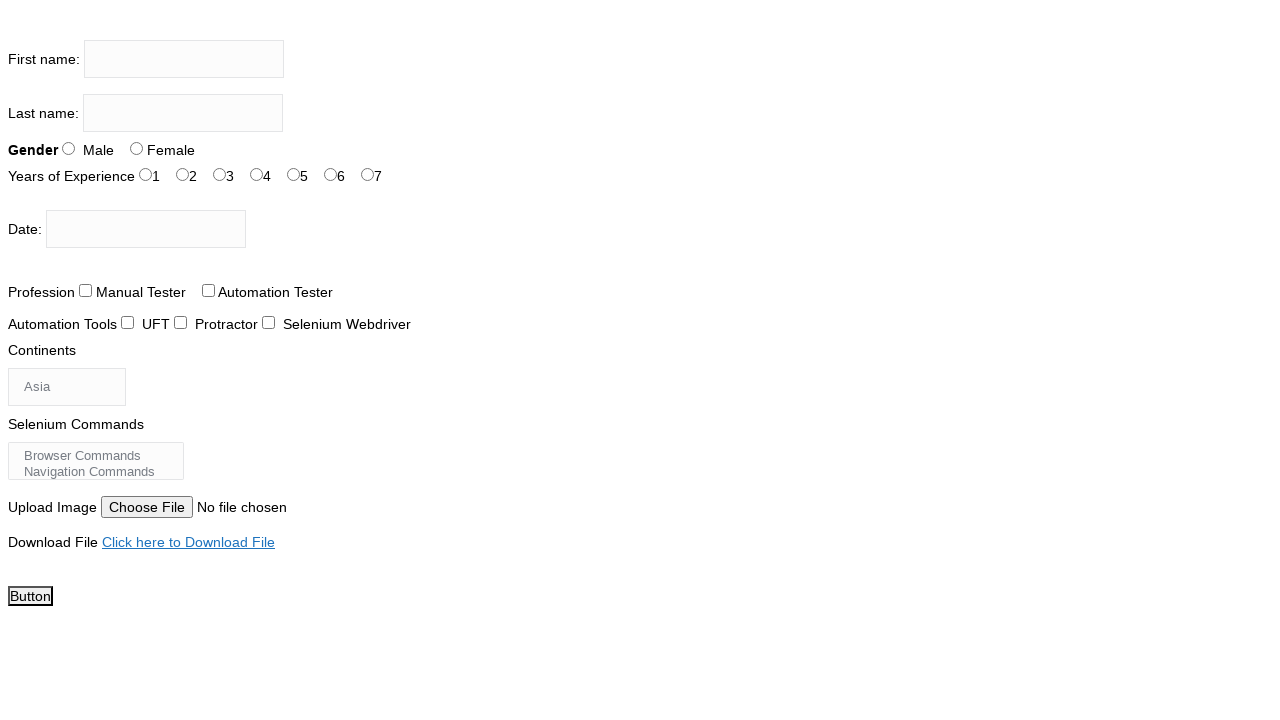

Pressed Shift key down
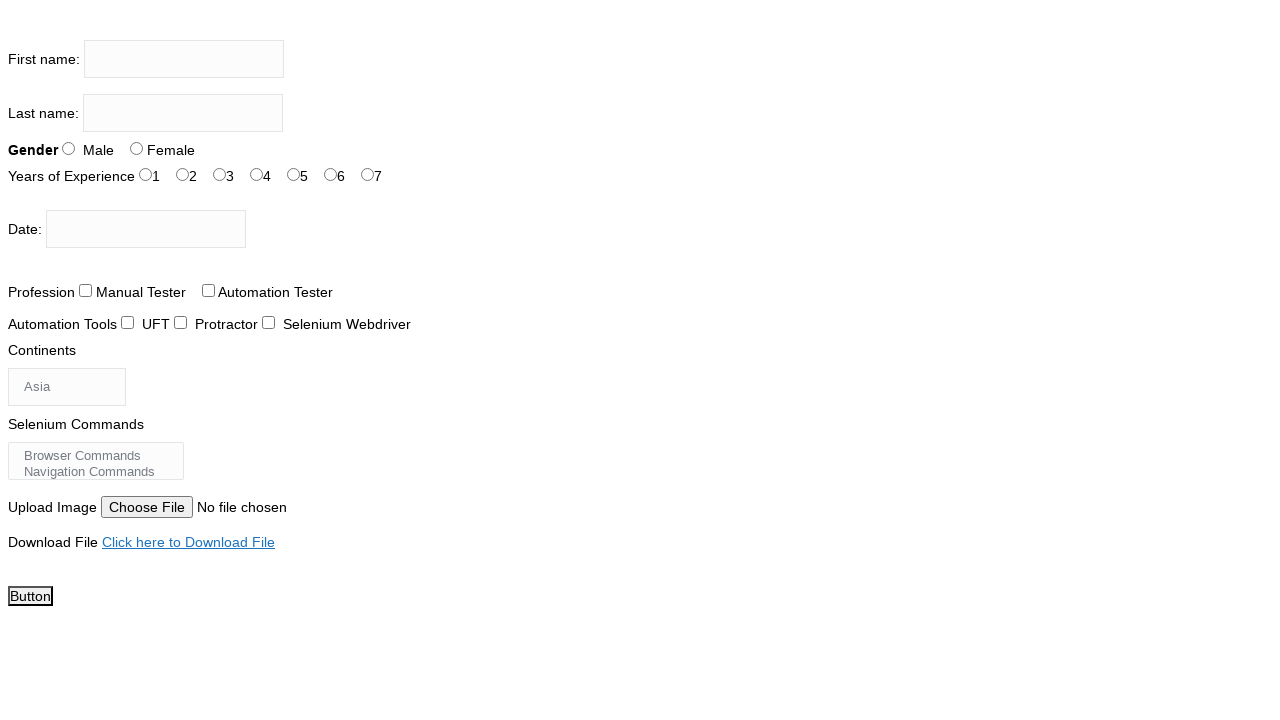

Filled first name field with 'TESTING' while Shift key held on input[name='firstname']
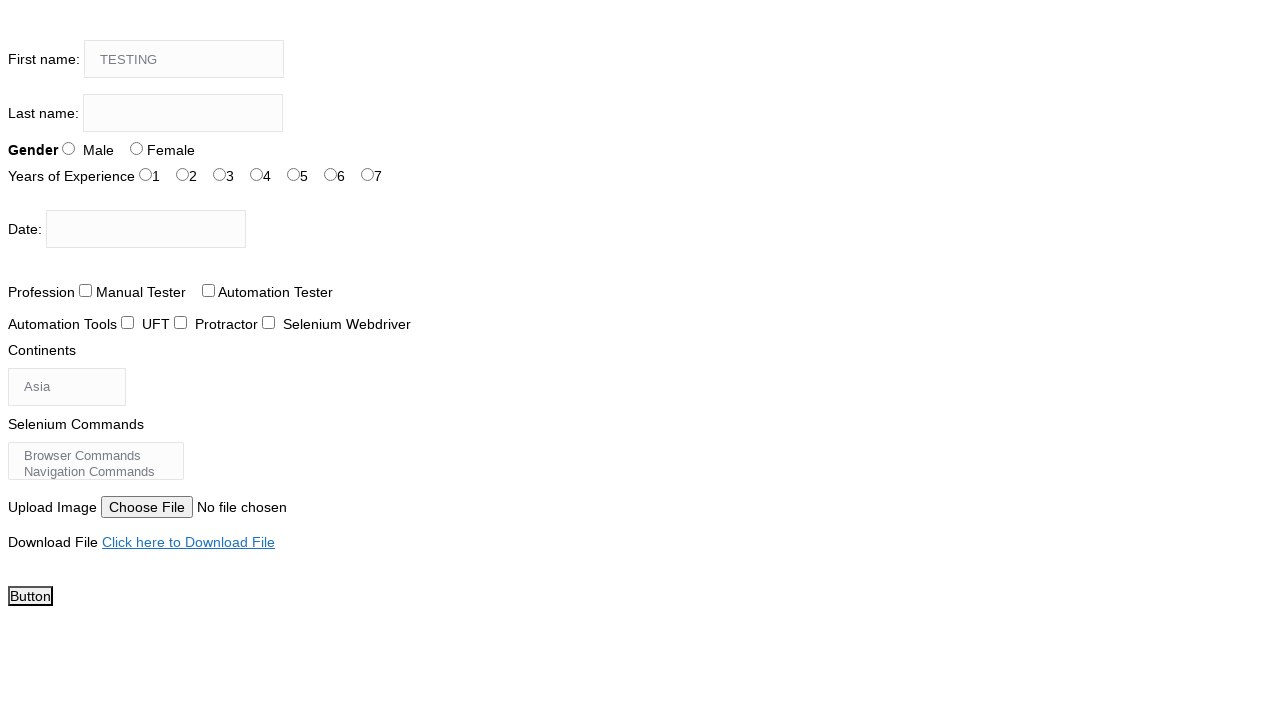

Released Shift key
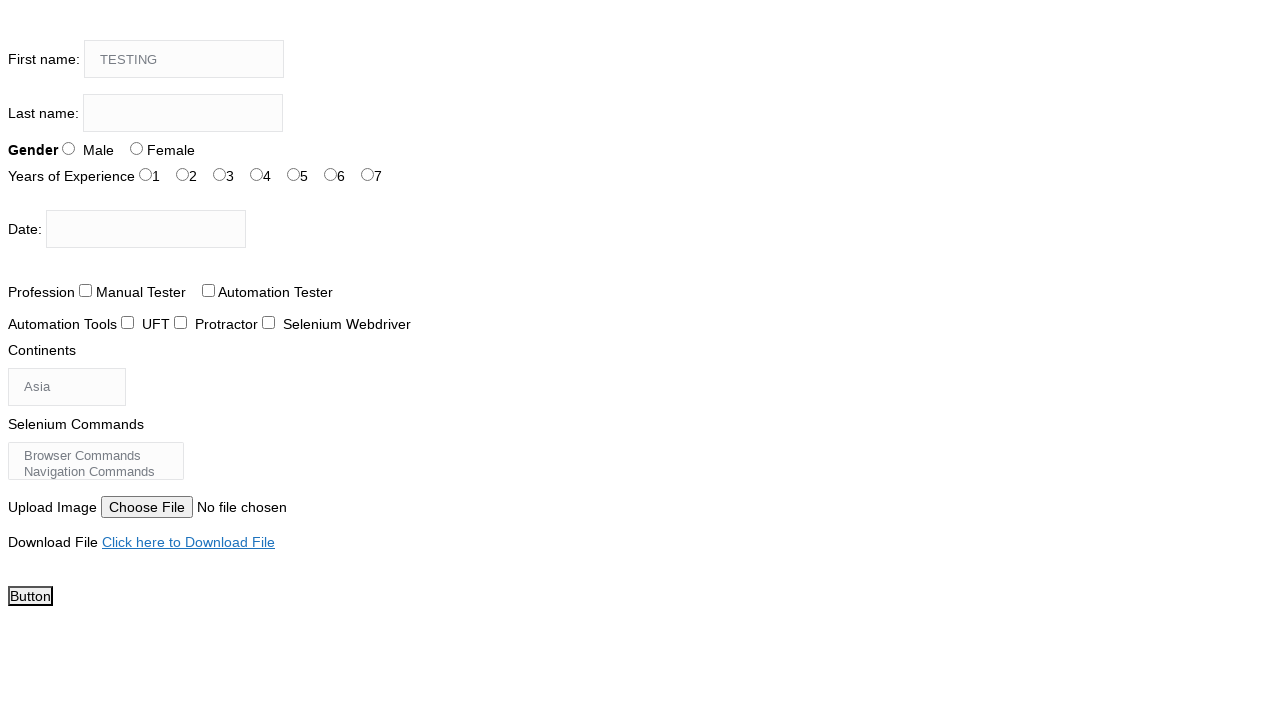

Navigated to mouse interaction page
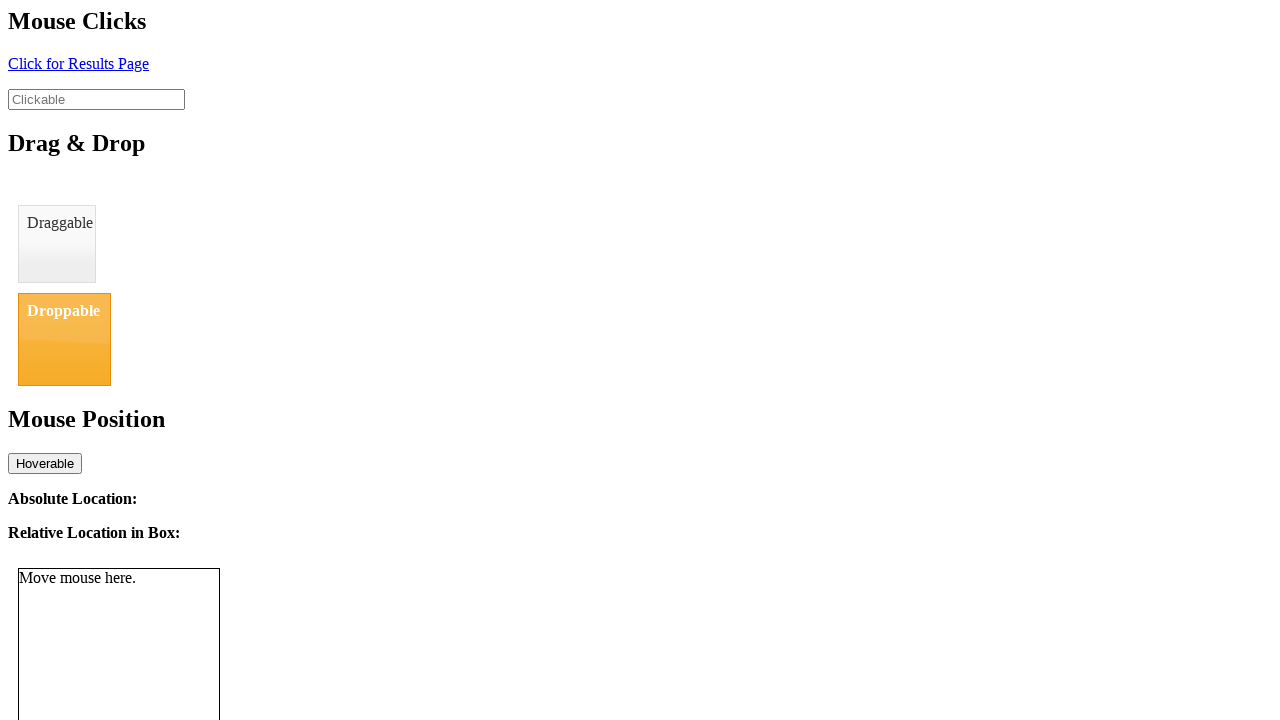

Located draggable element
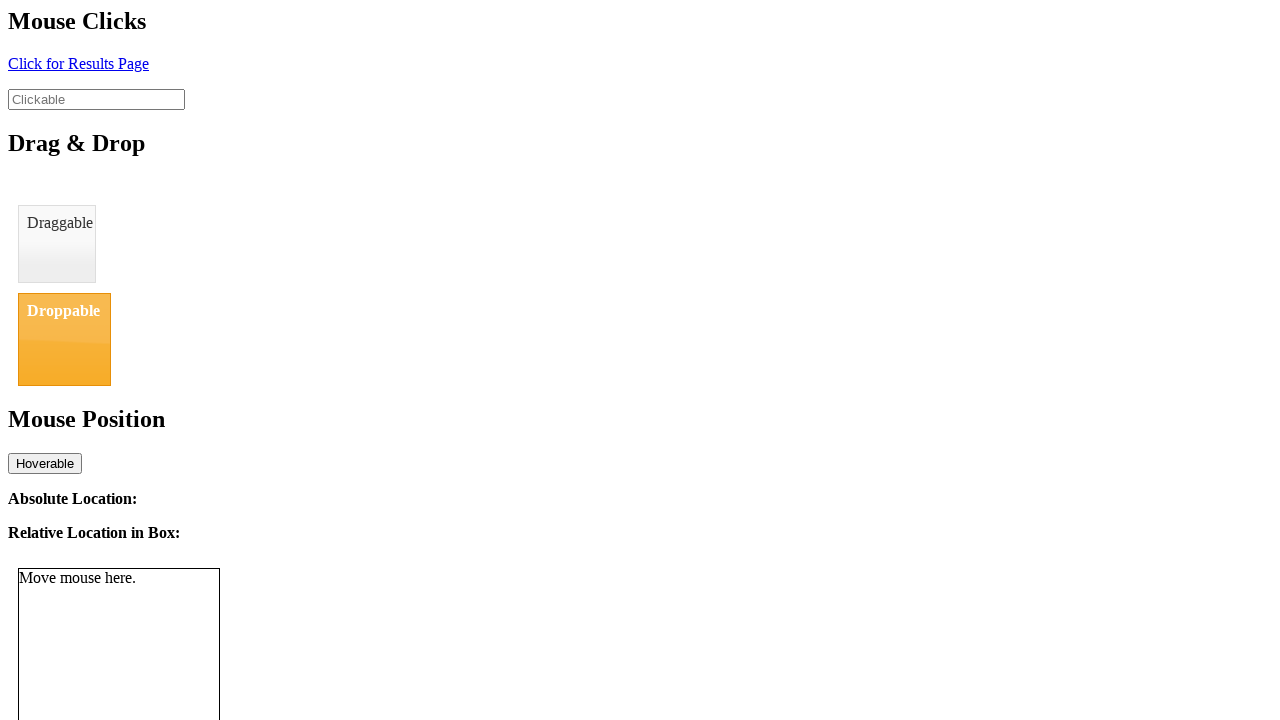

Located droppable element
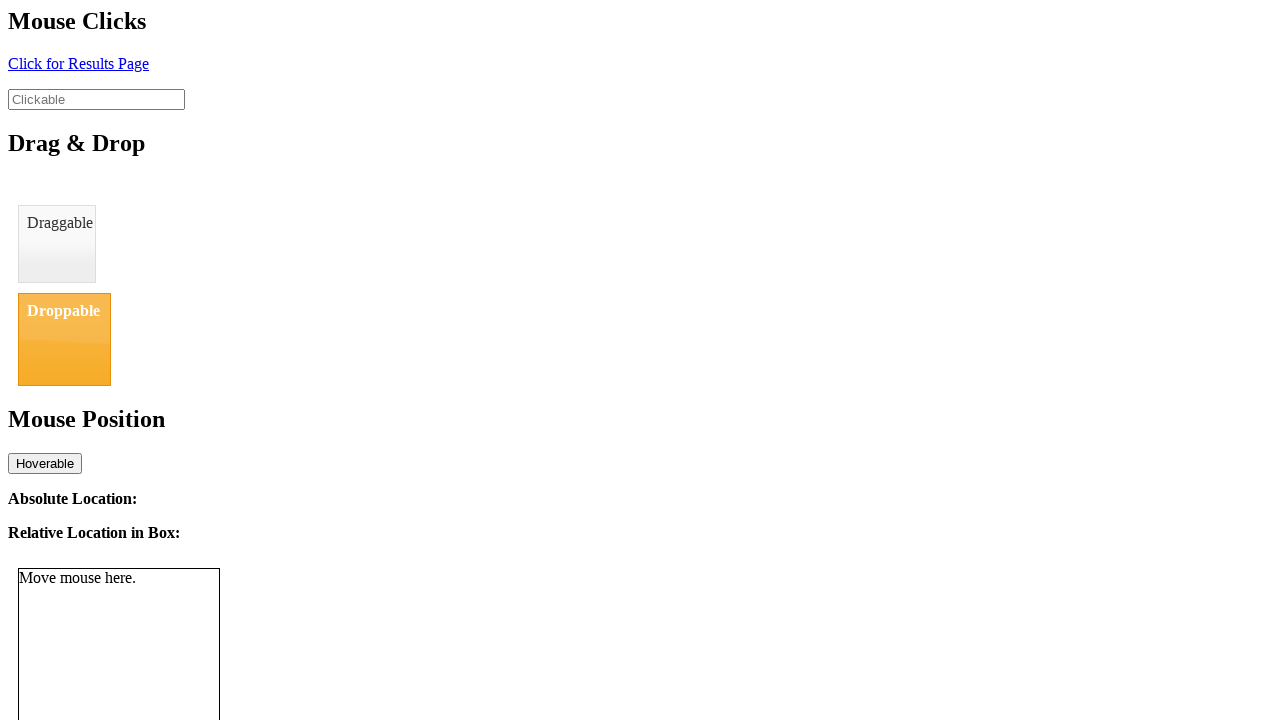

Dragged draggable element to droppable element at (64, 339)
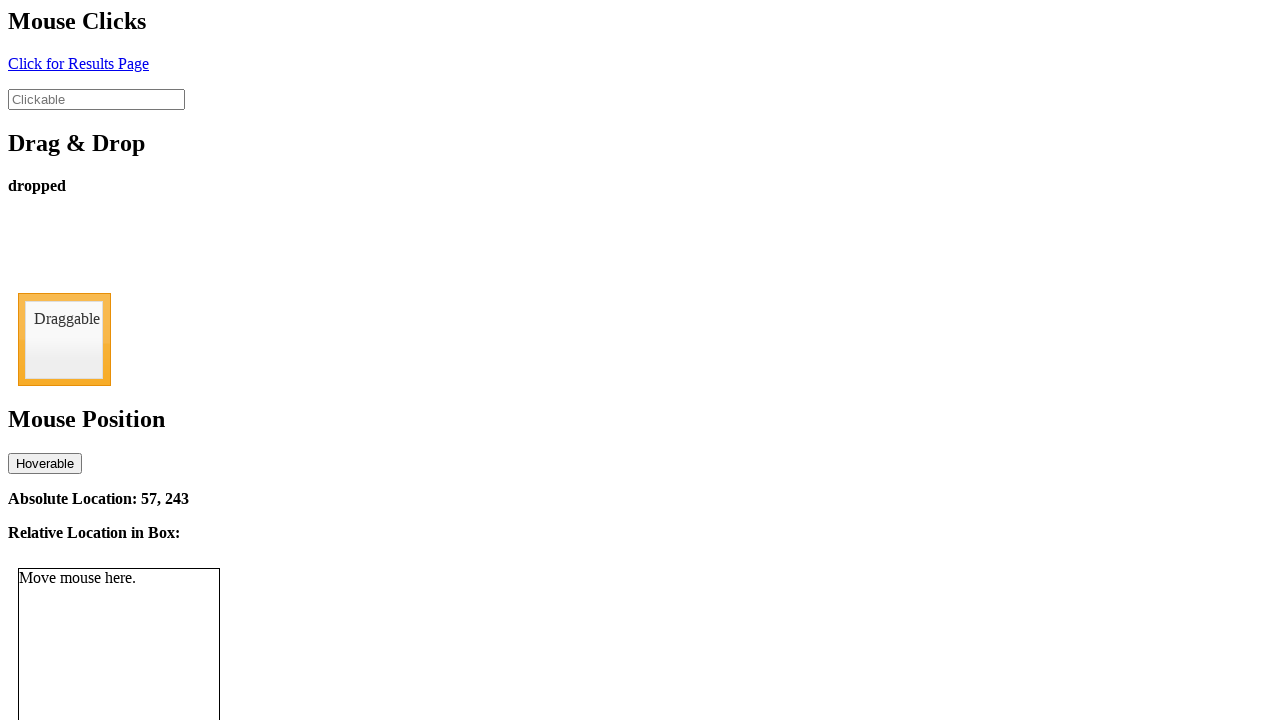

Hovered over hover element at (45, 463) on #hover
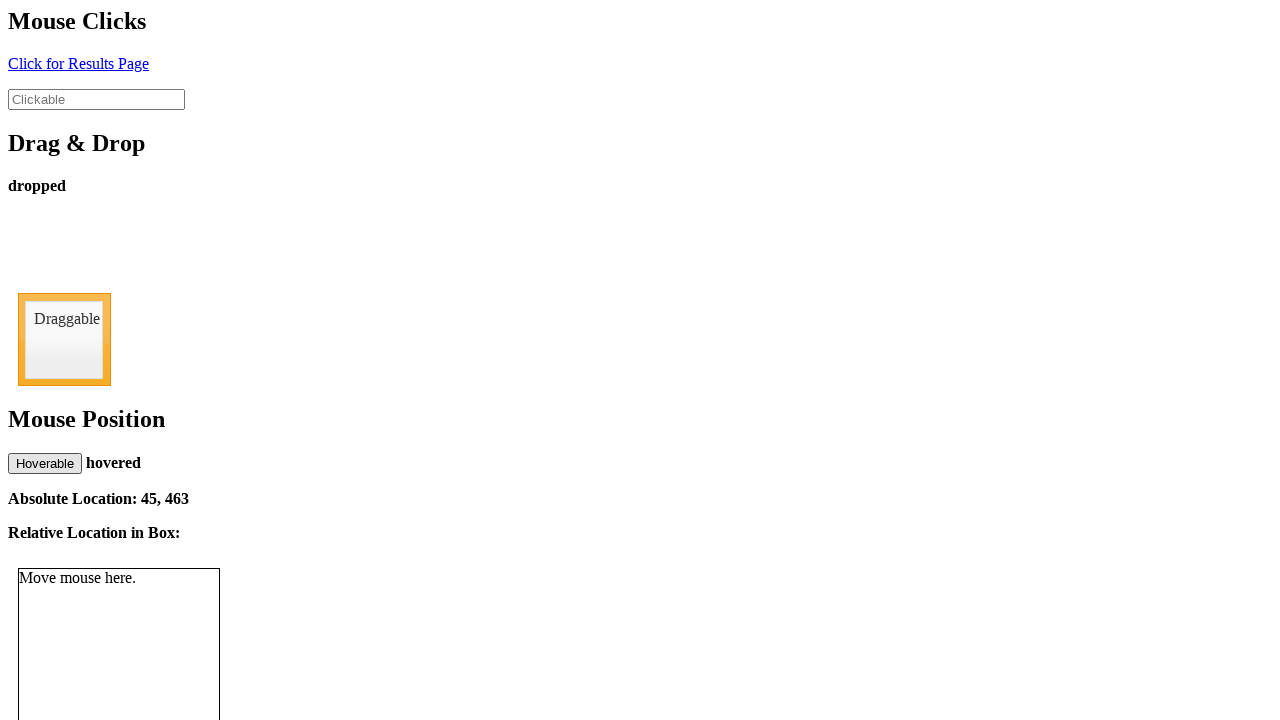

Navigated to single text input page
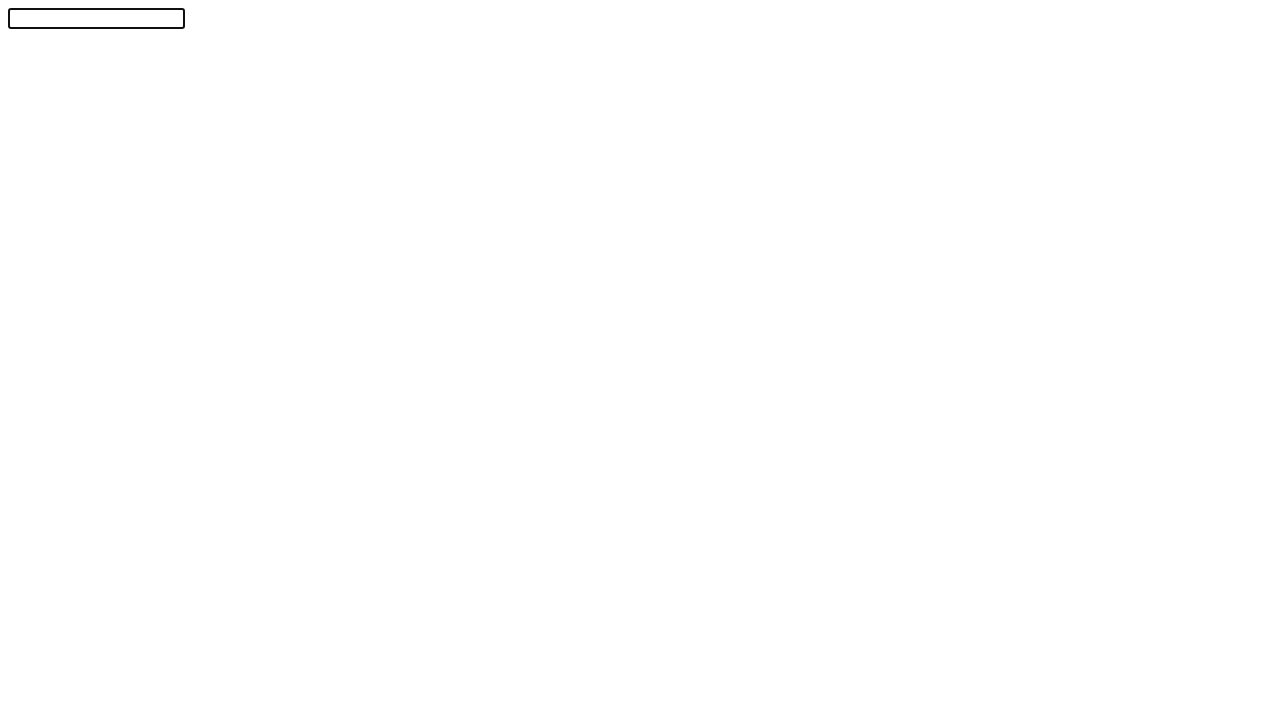

Located text input field
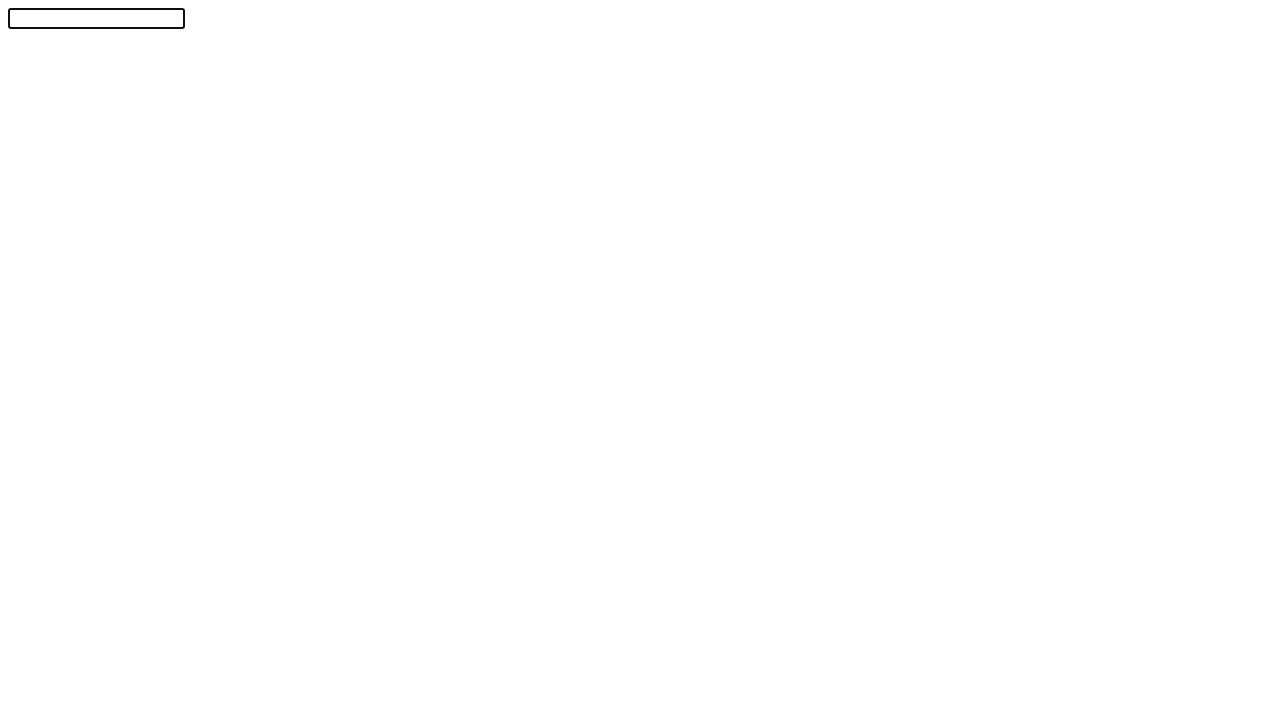

Pressed Shift key down
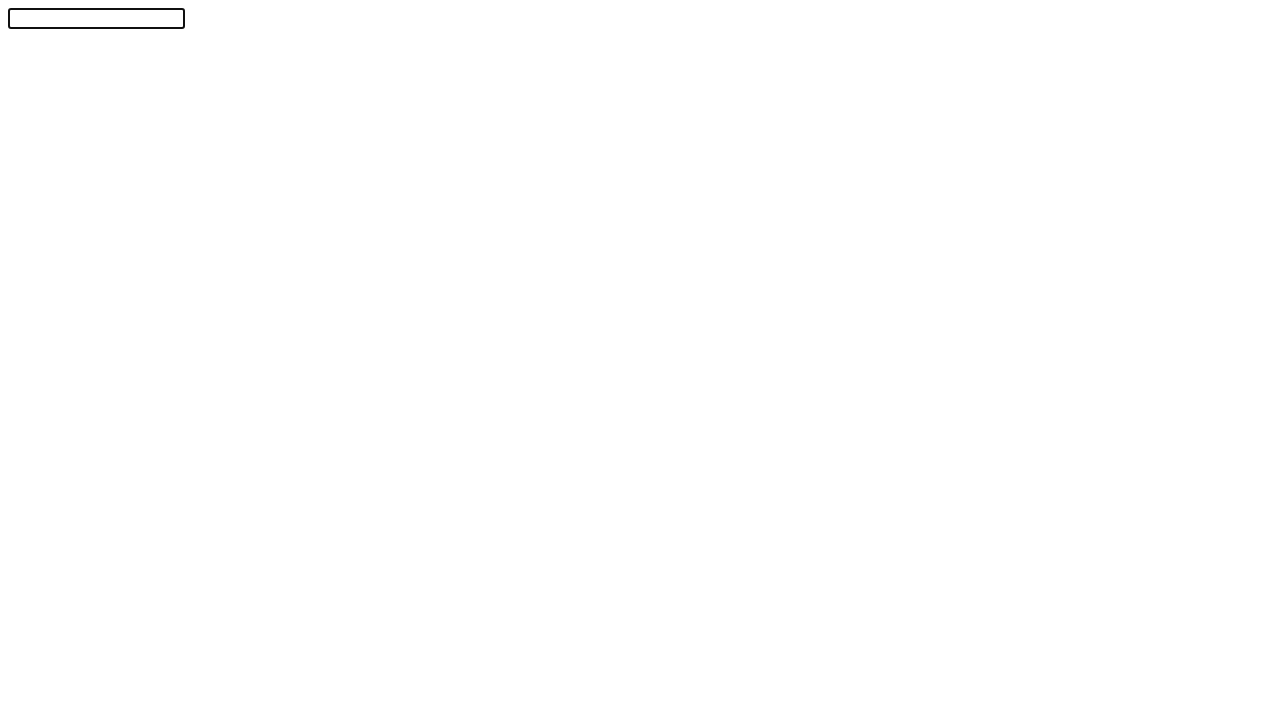

Filled text input field with 'TESTING' while Shift key held on #textInput
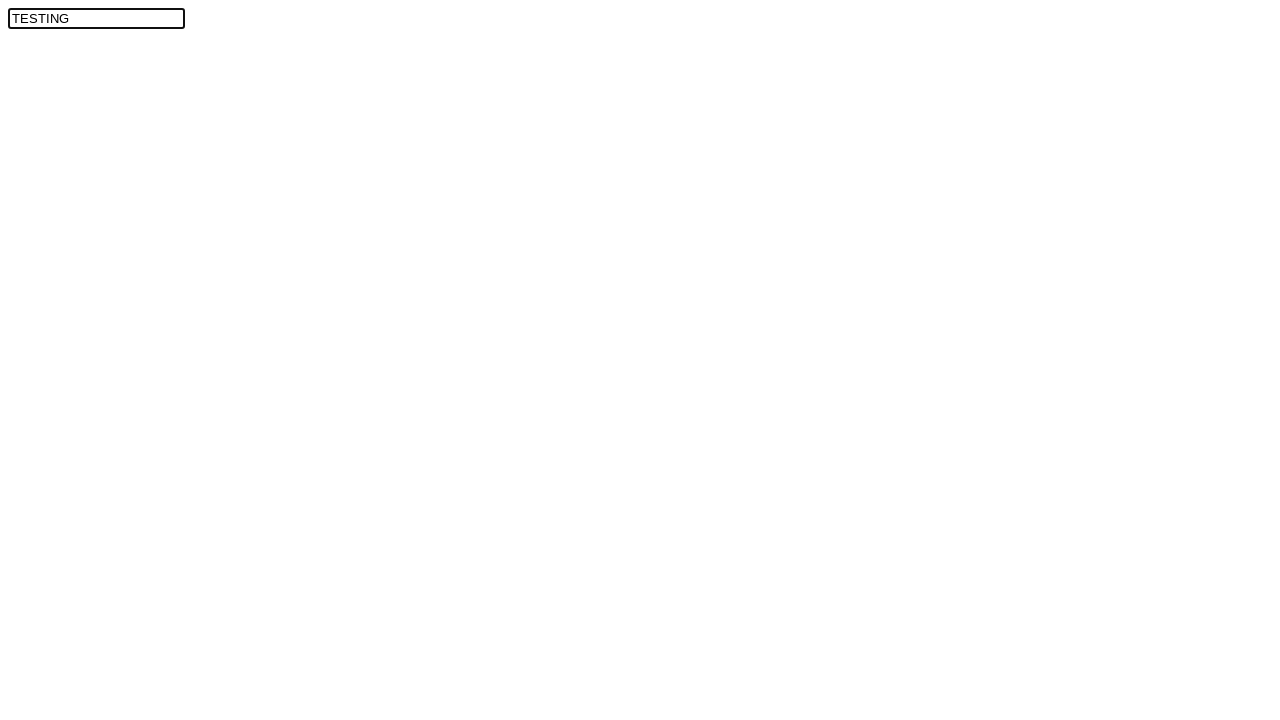

Released Shift key
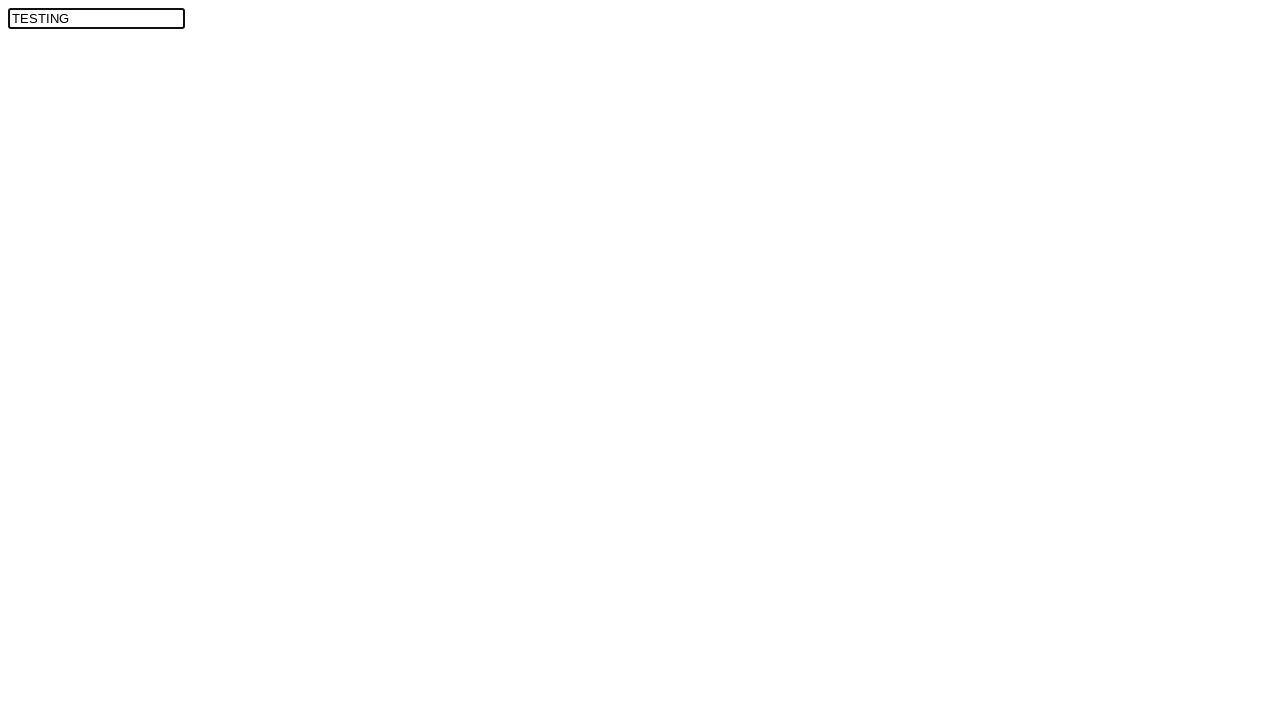

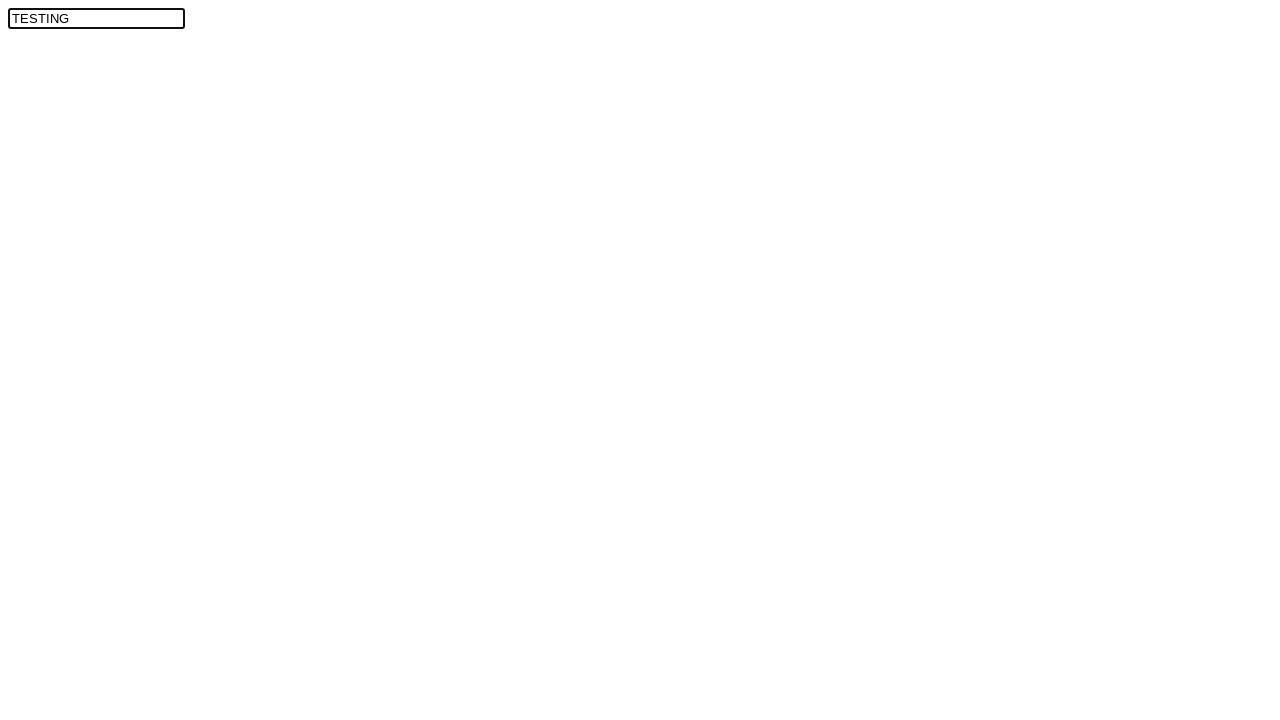